Tests that the e-commerce playground page loads correctly with an 800x800 square viewport emulation

Starting URL: https://ecommerce-playground.lambdatest.io

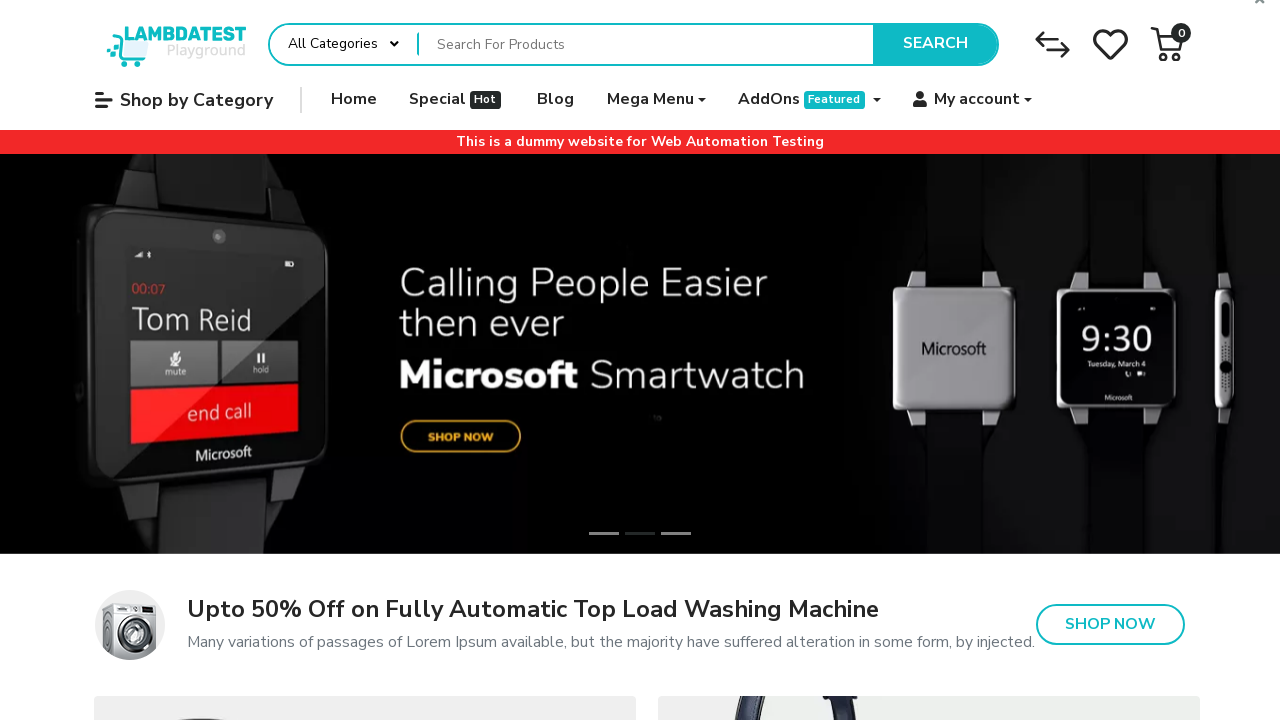

Set viewport to 800x800 square dimensions for device mode emulation
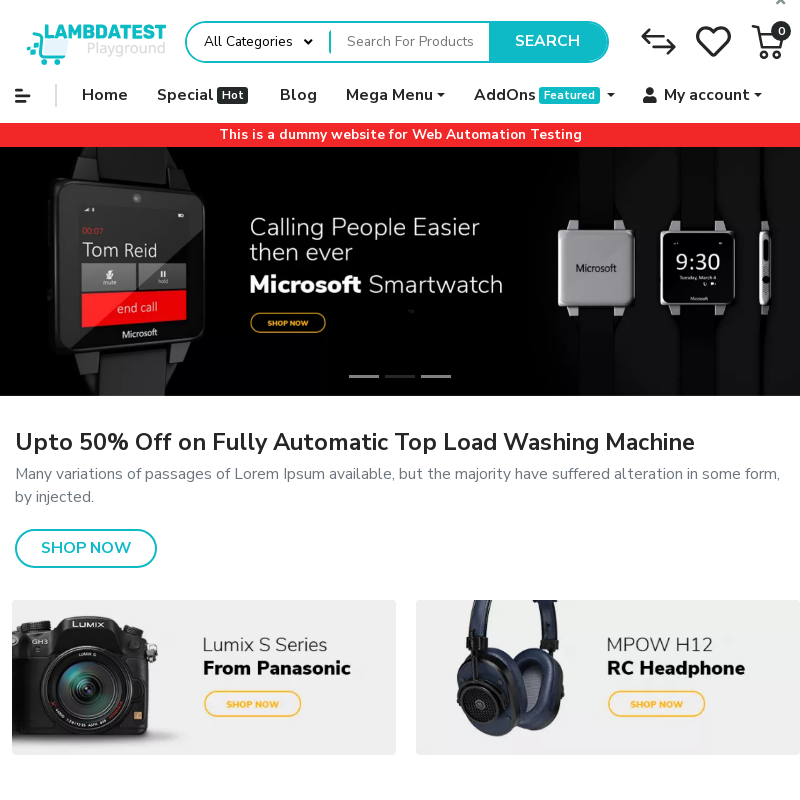

Verified page title contains 'Your Store'
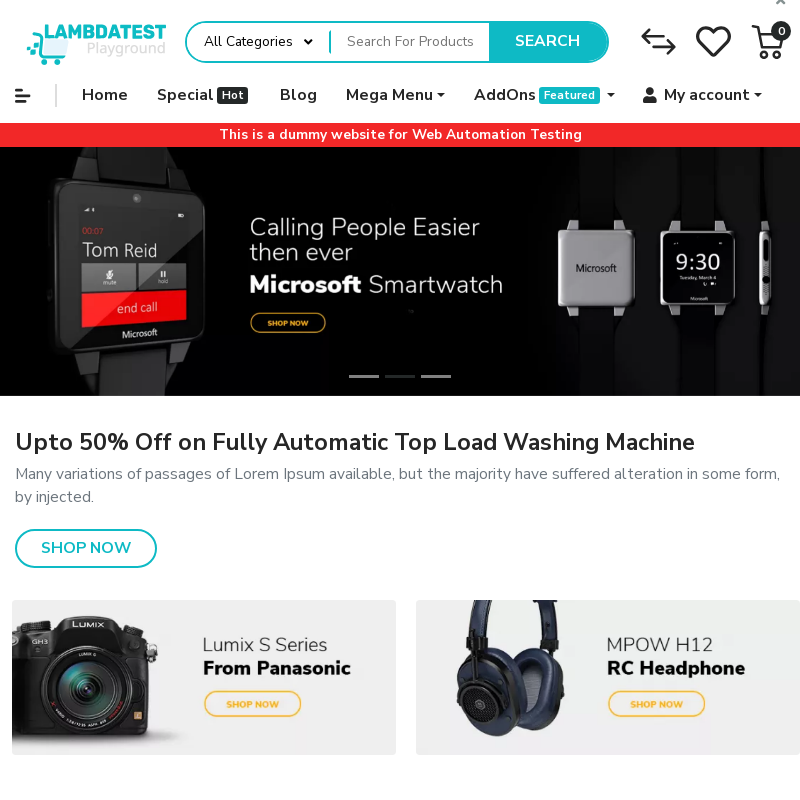

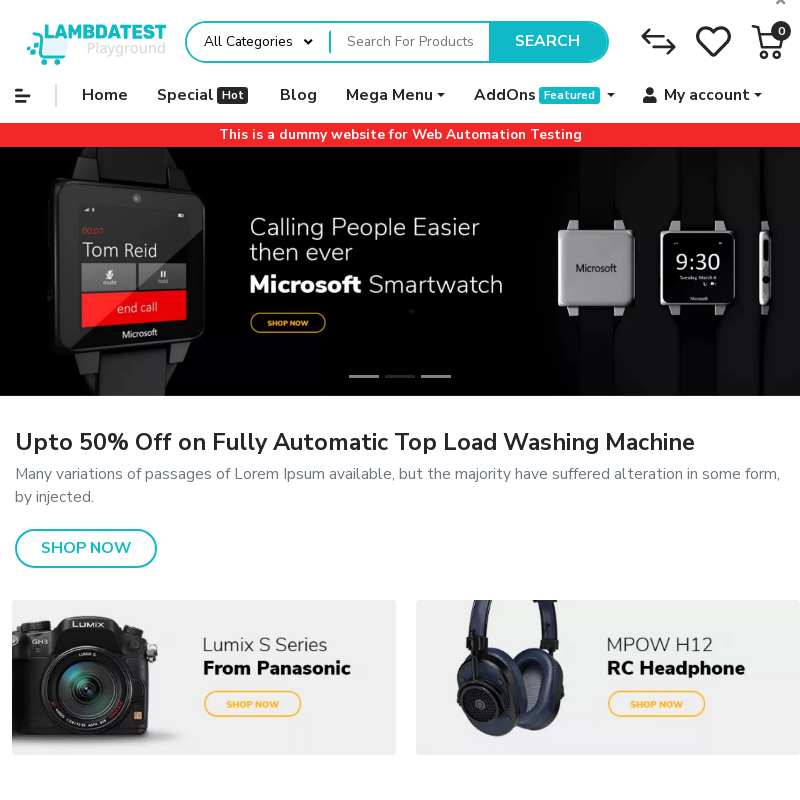